Tests page scrolling functionality by scrolling down and then back up on a dashboard page

Starting URL: https://www.leafground.com/dashboard.xhtml

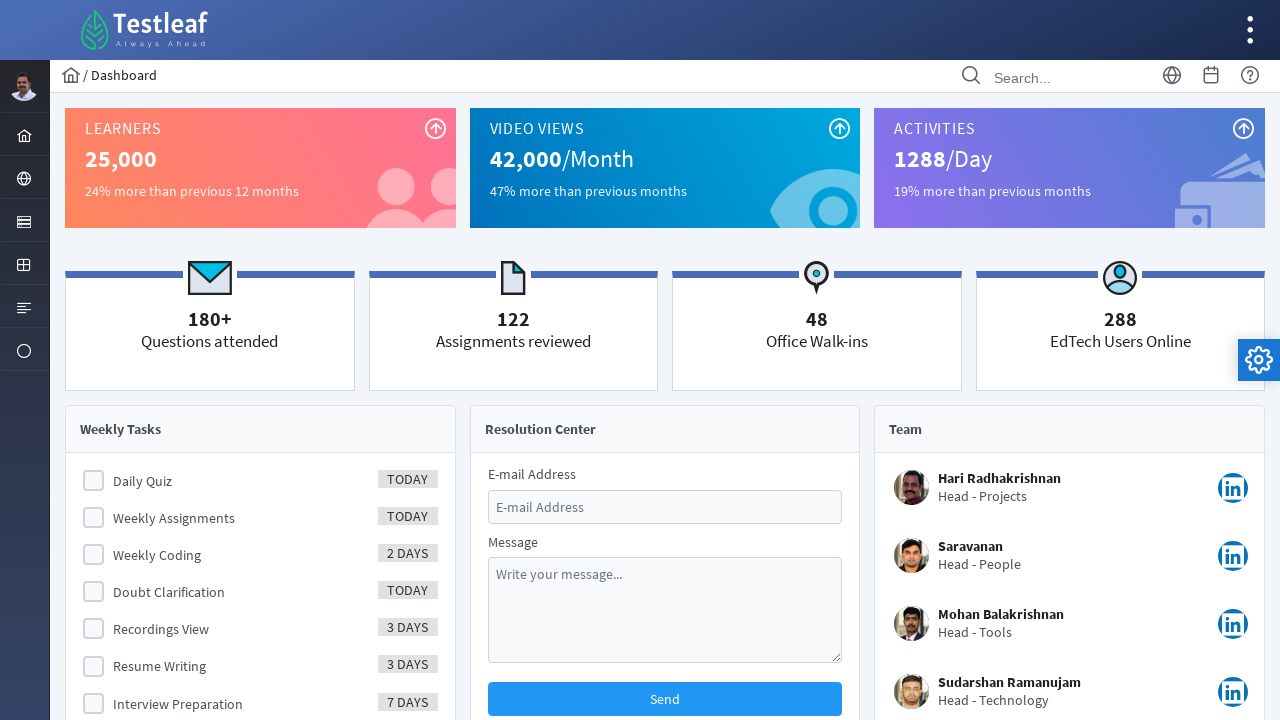

Scrolled down 200 pixels on dashboard page
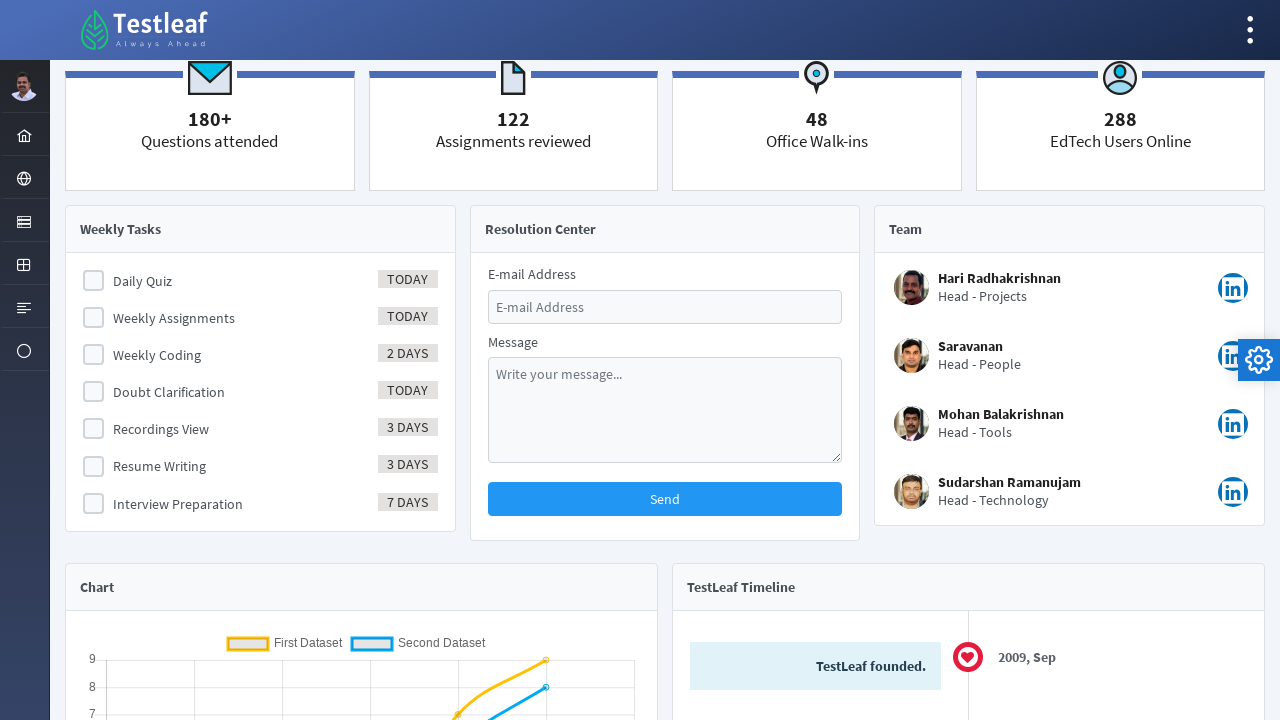

Waited 2 seconds for scroll to complete
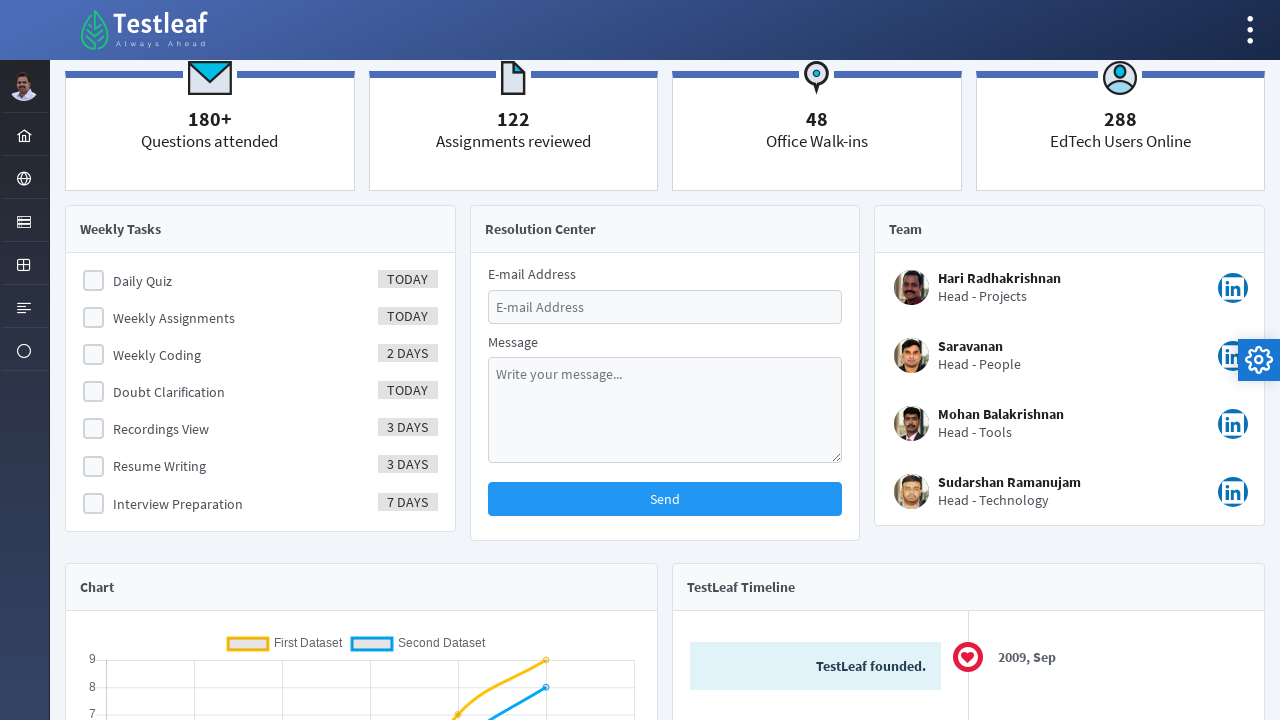

Scrolled back up 300 pixels on dashboard page
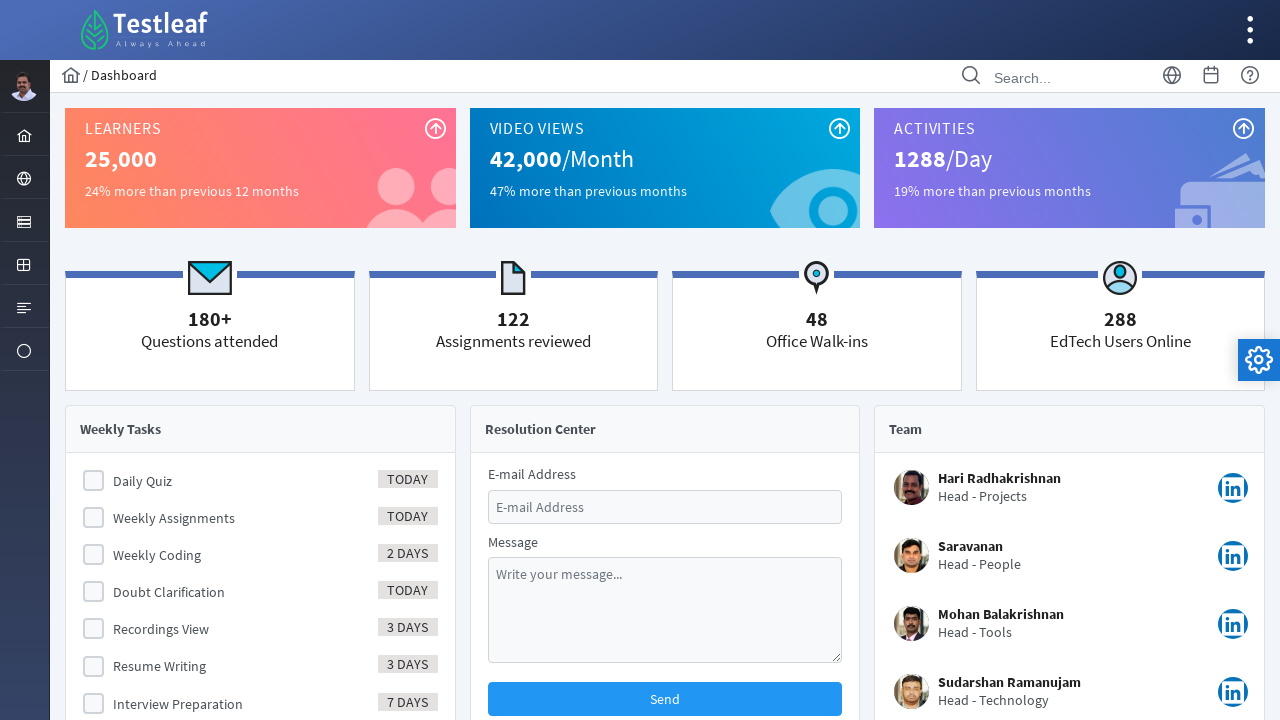

Waited 2 seconds for scroll to complete
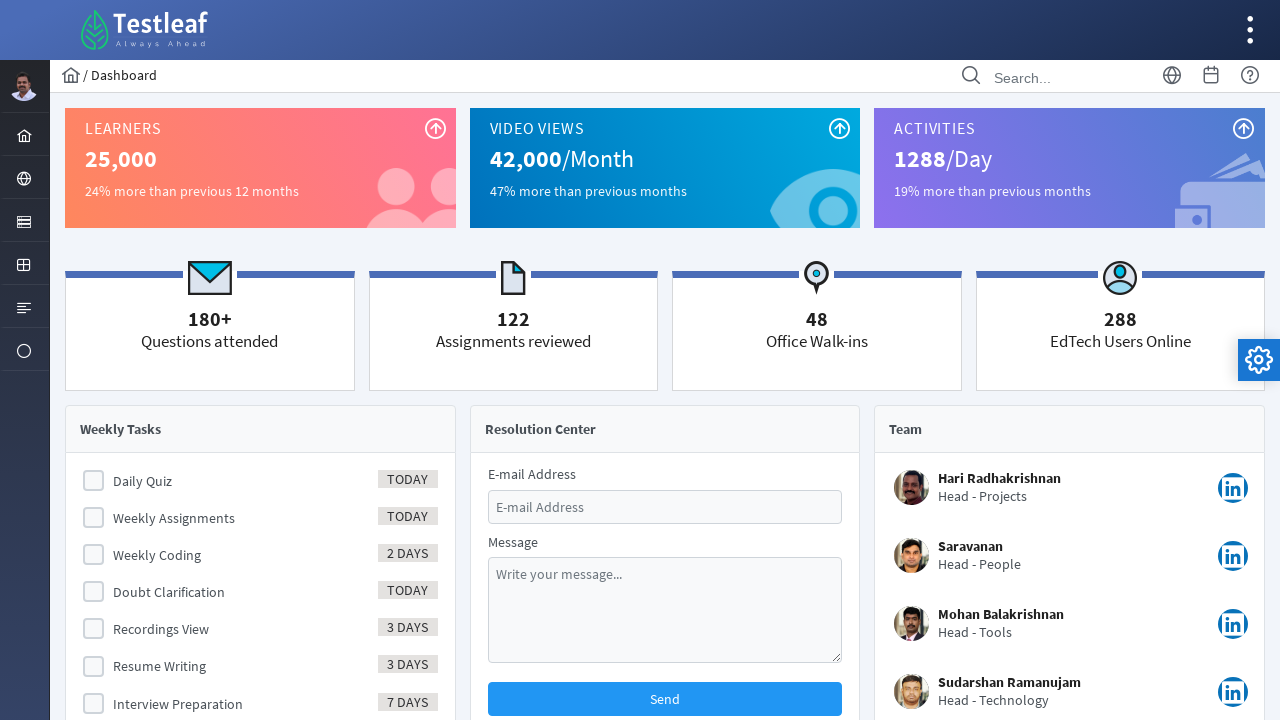

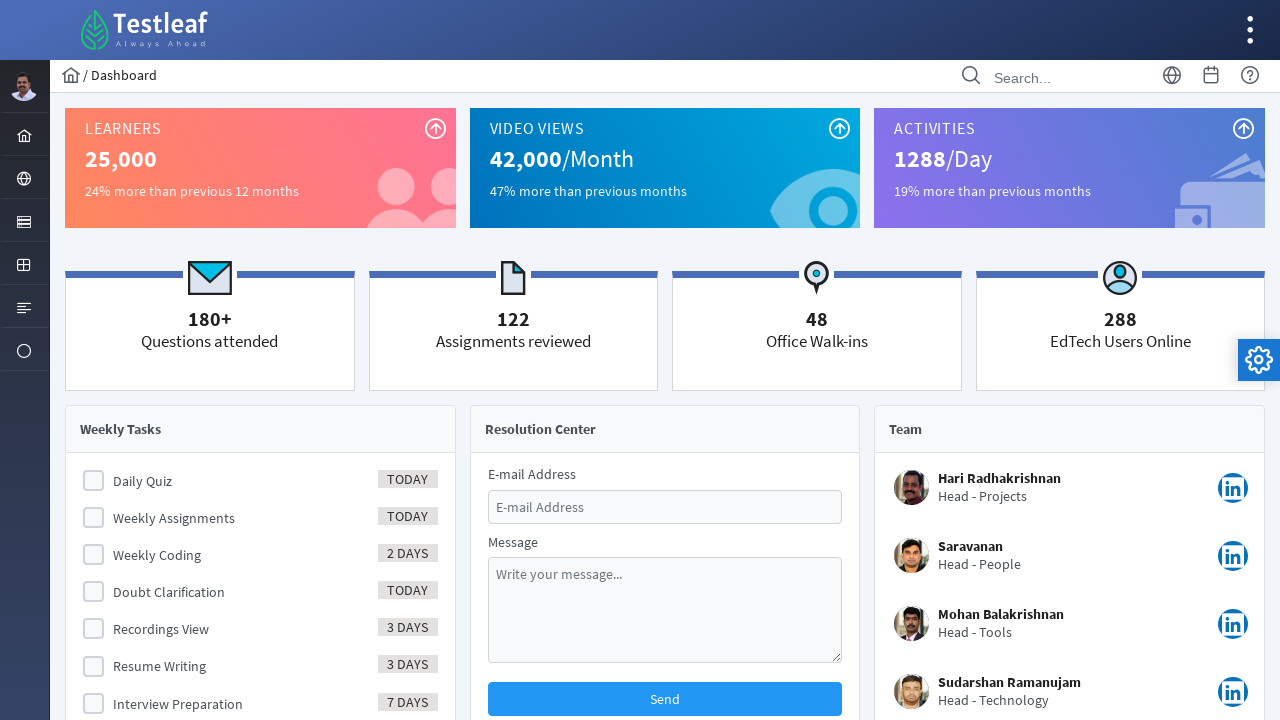